Tests window handling by opening a new window through a link click and switching between parent and child windows

Starting URL: https://skpatro.github.io/demo/links/

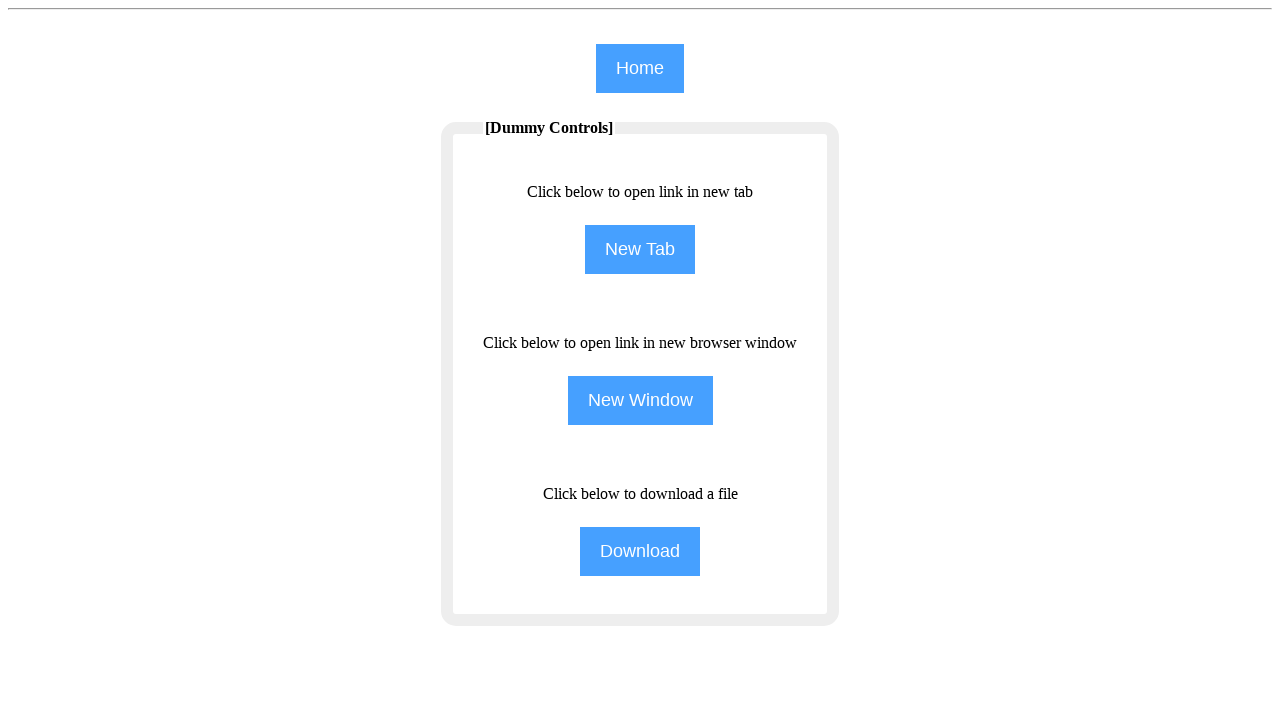

Clicked NewWindow button to open a new window at (640, 400) on [name='NewWindow']
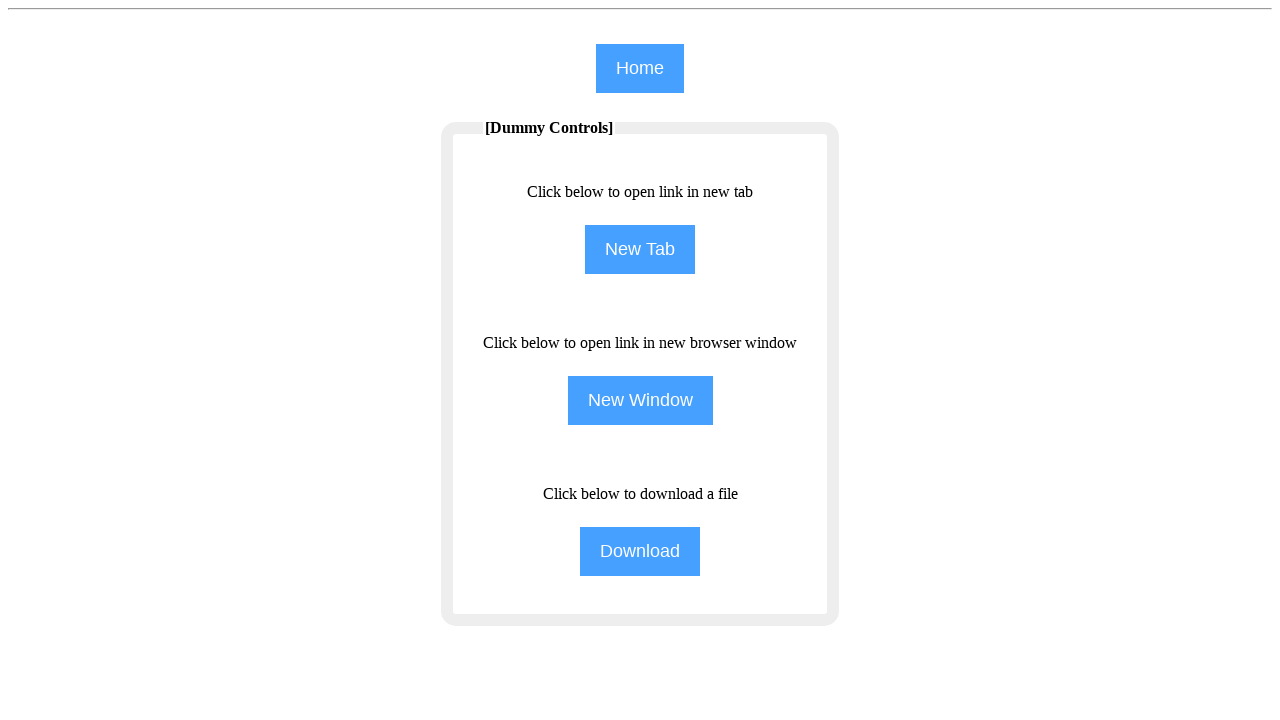

New window opened and captured
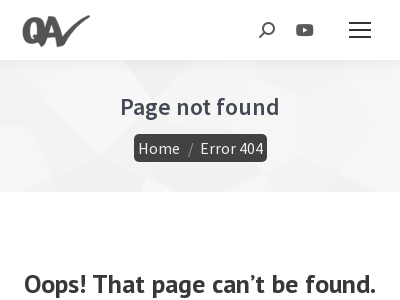

Retrieved parent window title: Browser Windows
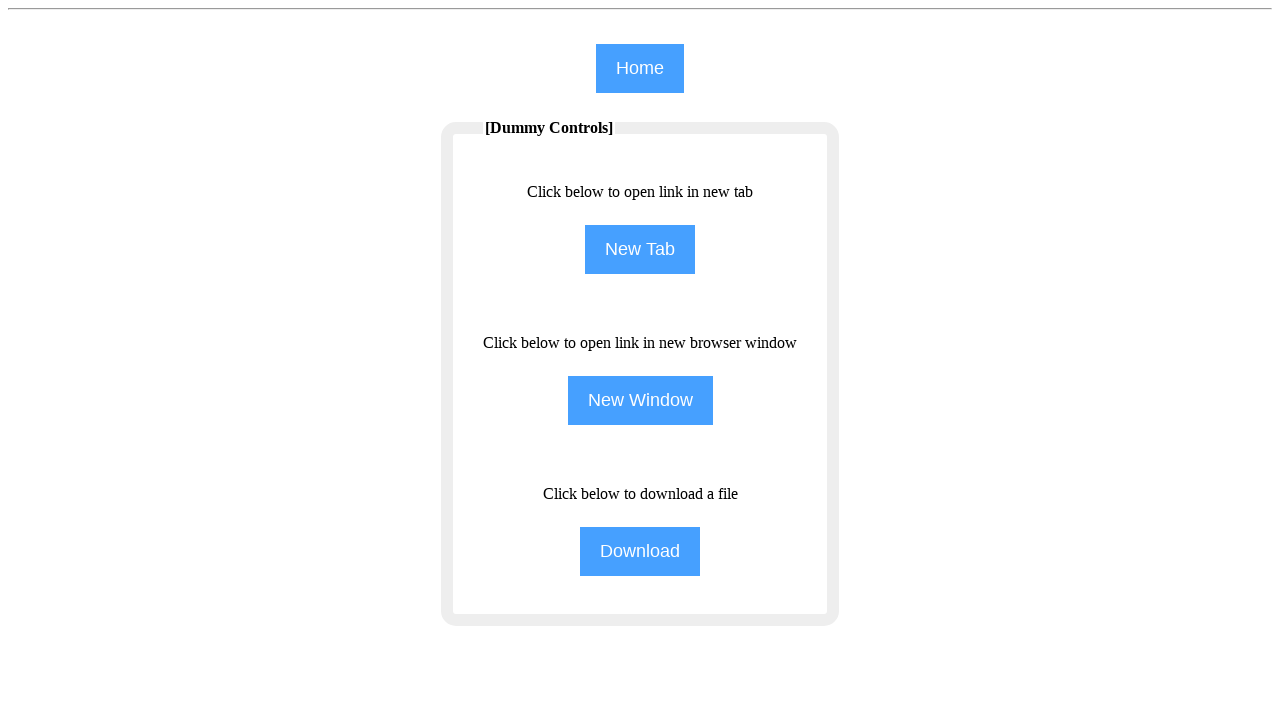

Retrieved child window title: Page not found - qavalidation
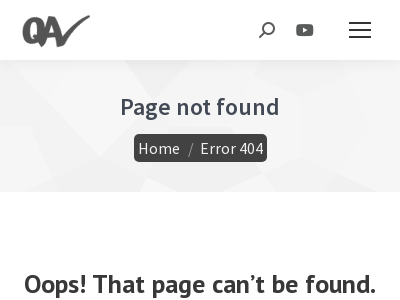

Switched back to parent window: Browser Windows
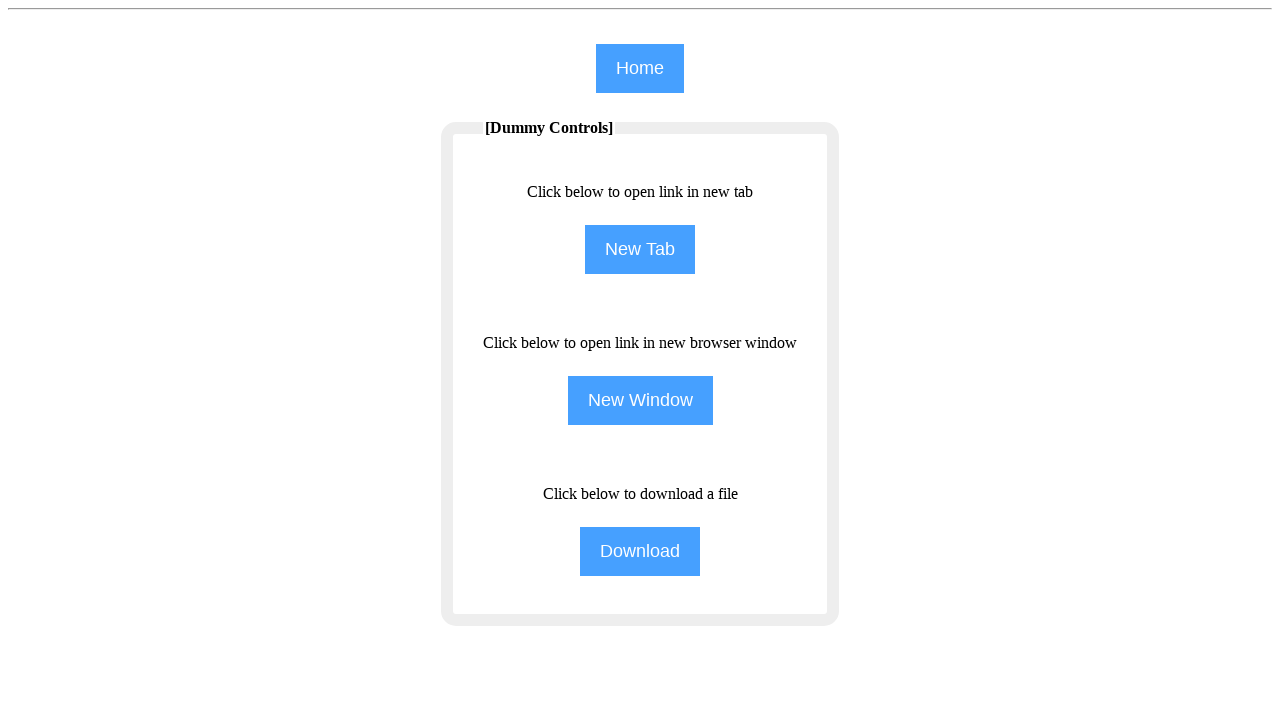

Closed the child window
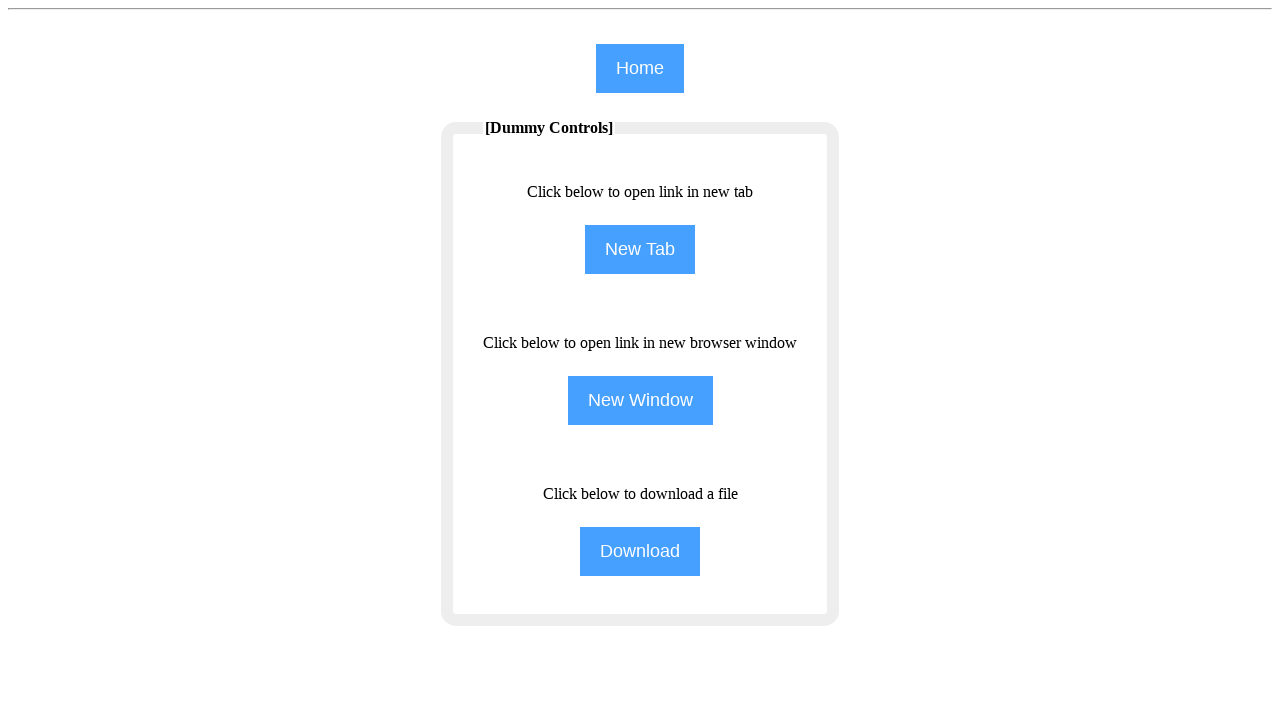

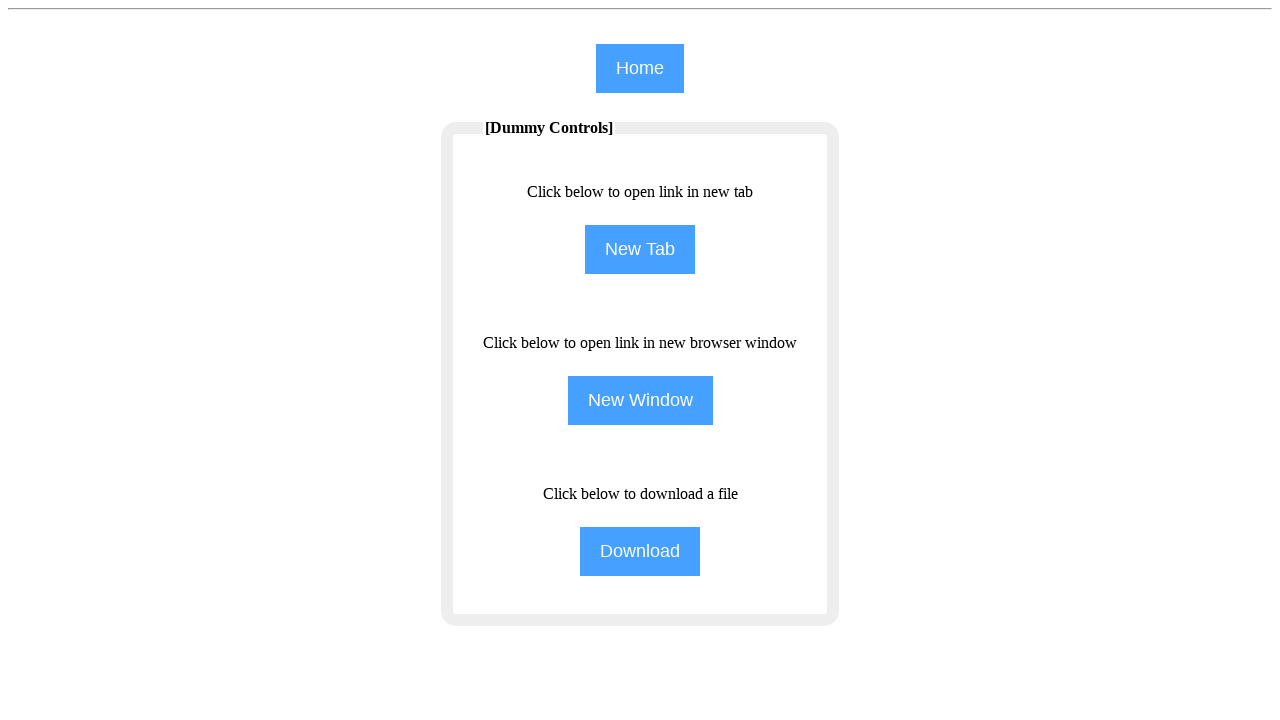